Tests browser navigation back functionality by visiting GitHub, then DuckDuckGo, then navigating back and verifying the URL returns to GitHub

Starting URL: https://github.com/

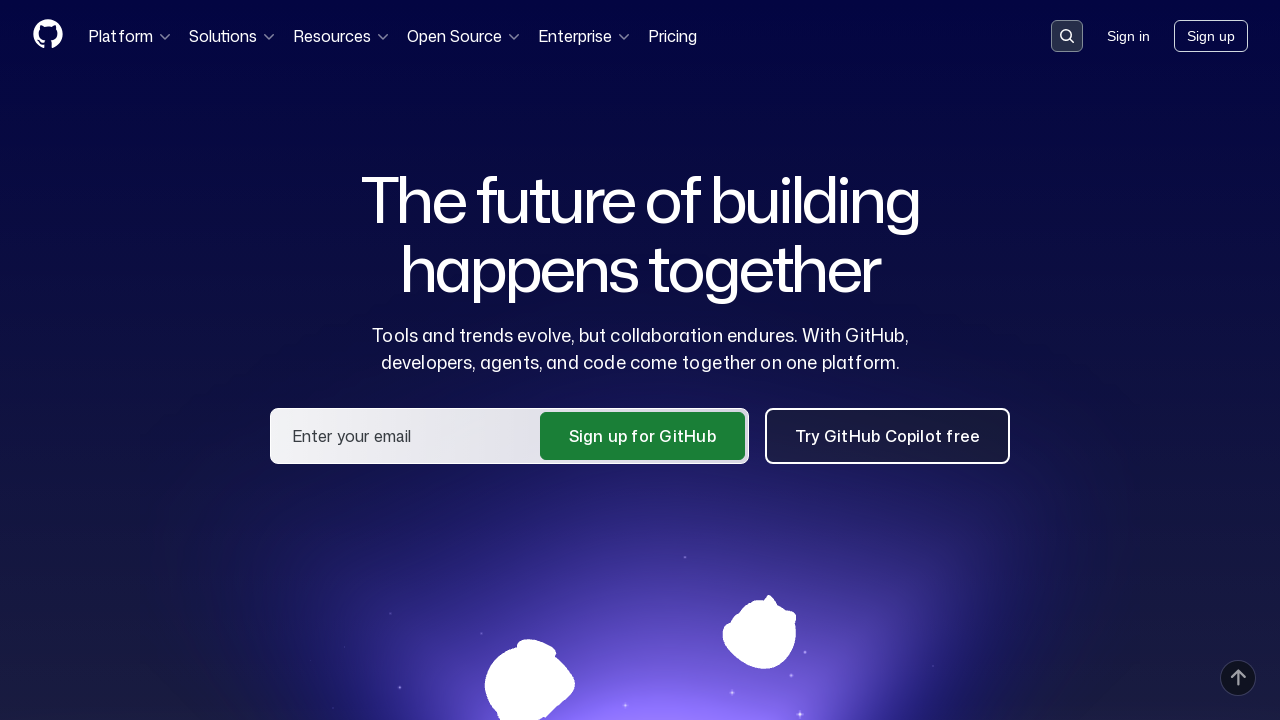

Navigated to DuckDuckGo
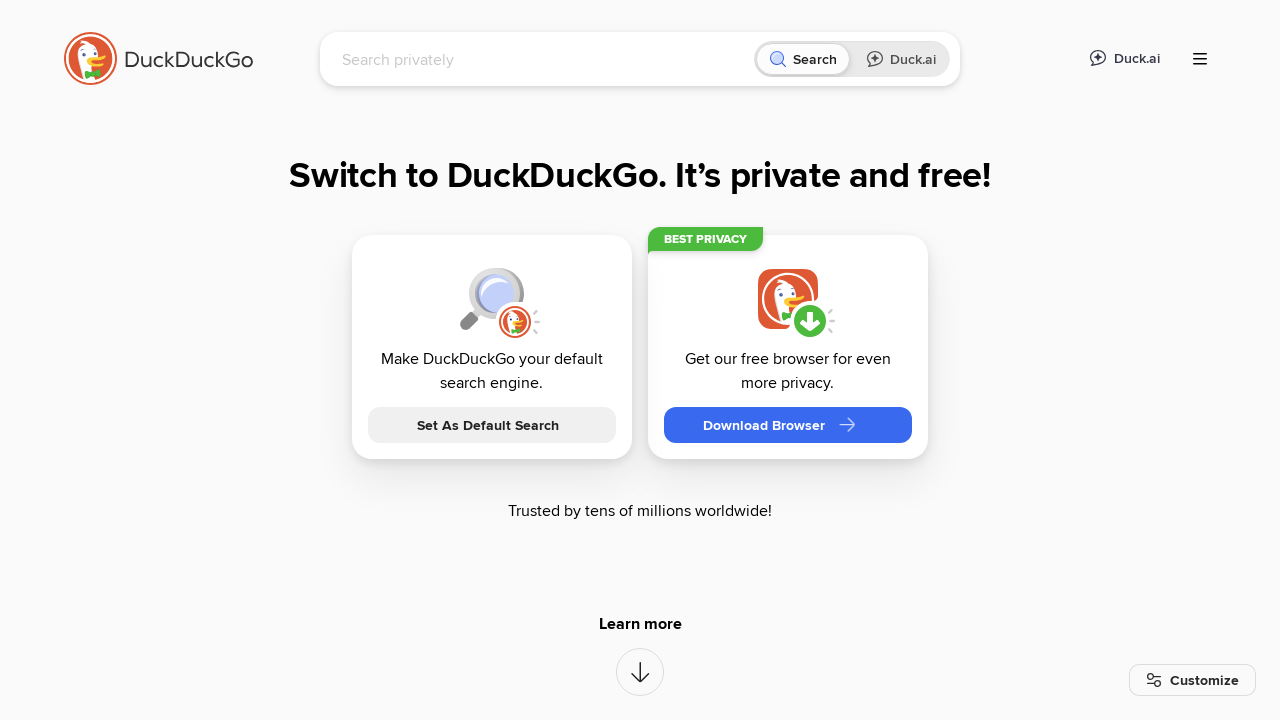

Navigated back to previous page
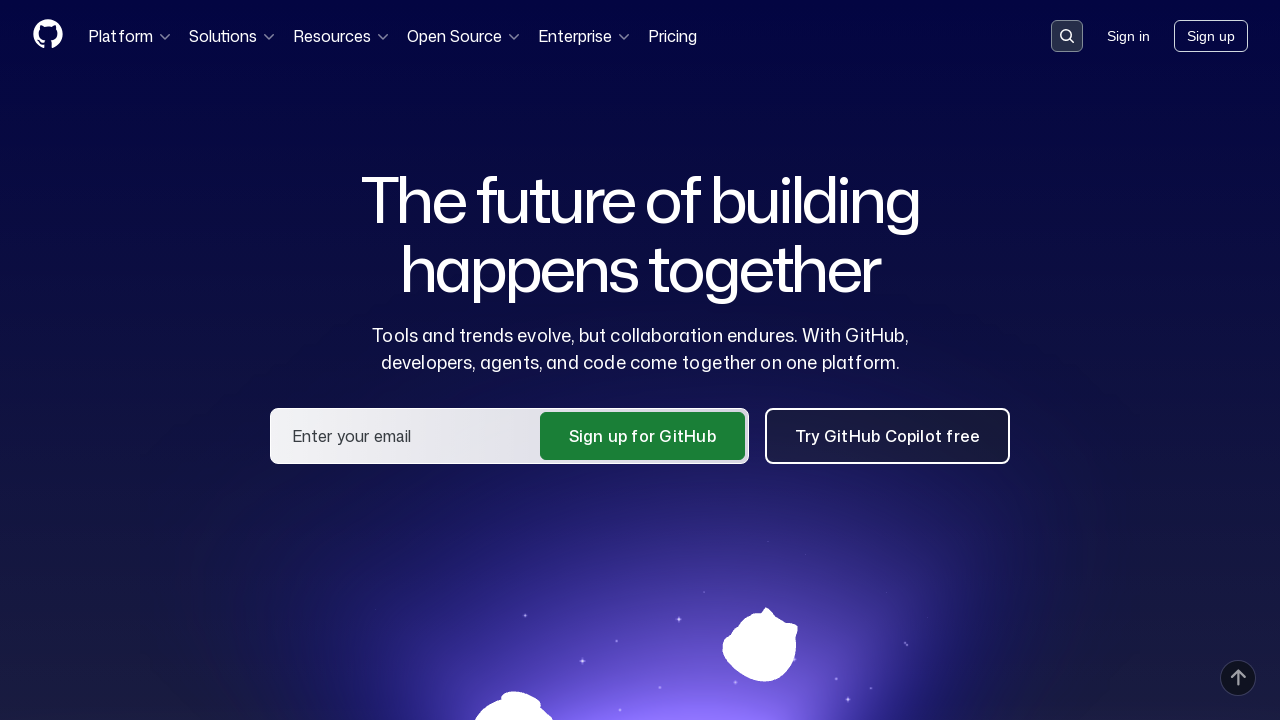

Verified URL returned to GitHub
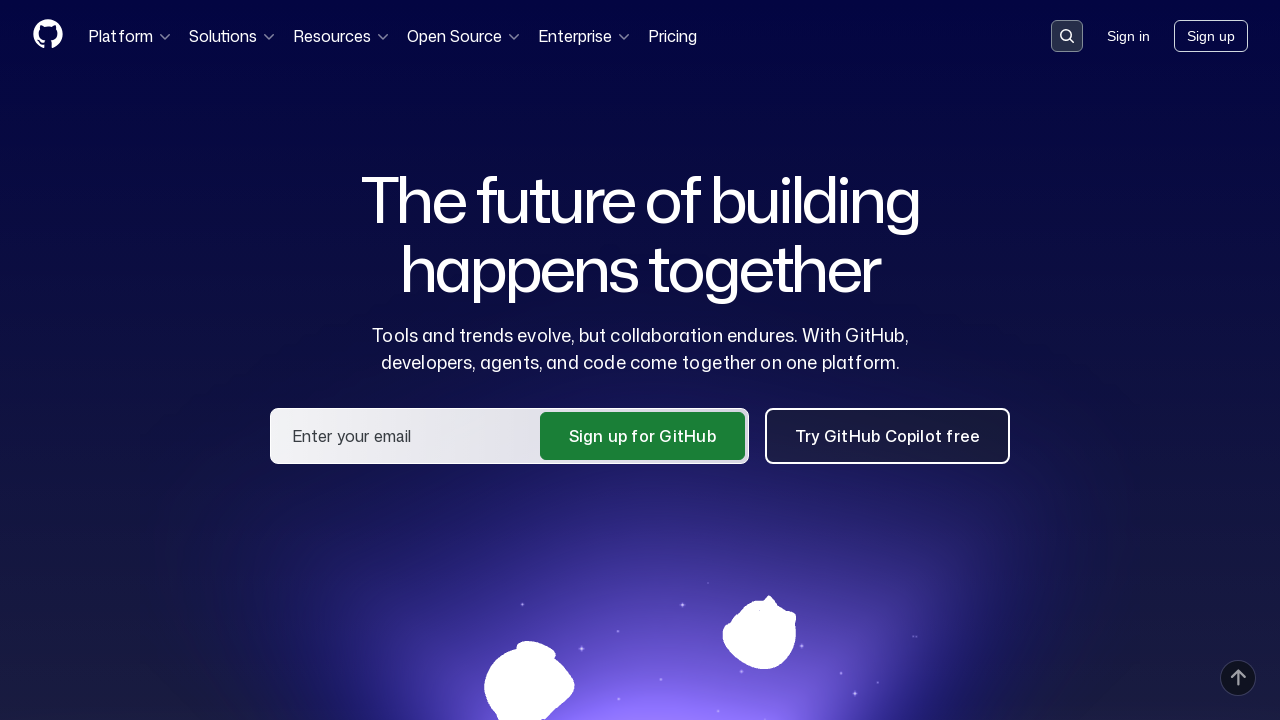

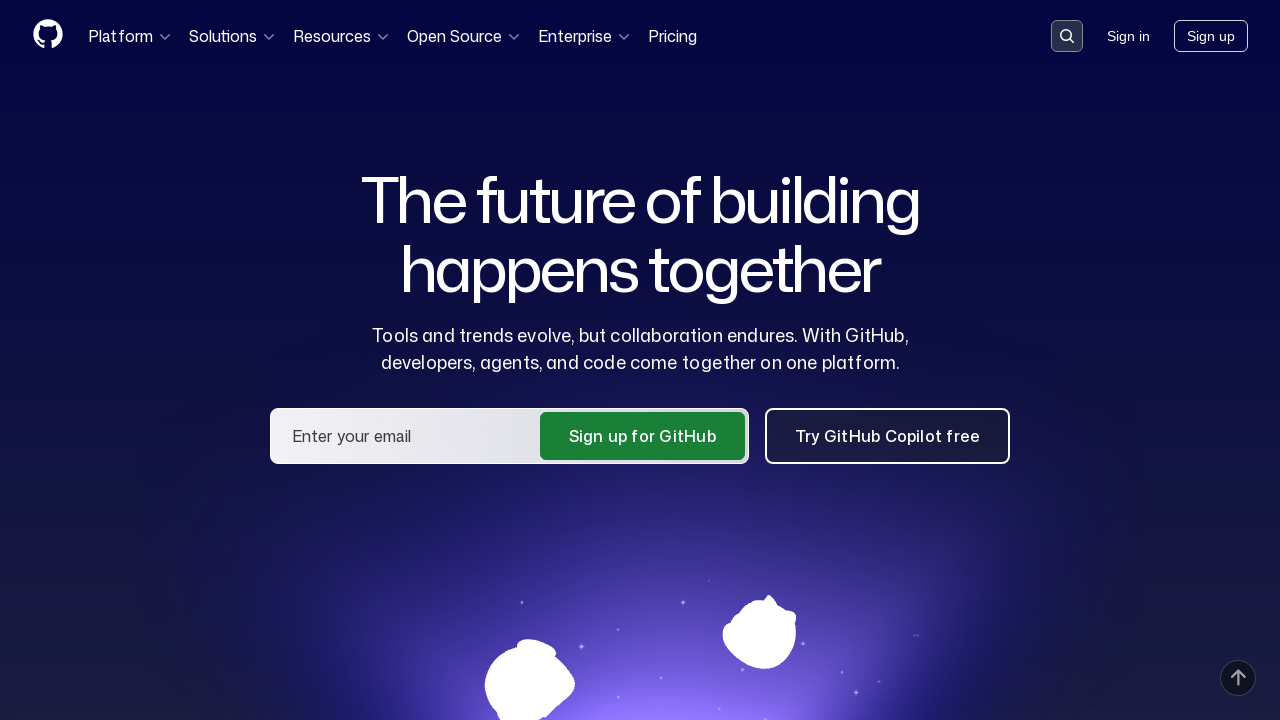